Tests JavaScript alert and confirm dialog functionality by entering a name, triggering an alert, accepting it, then triggering a confirm dialog and dismissing it.

Starting URL: https://rahulshettyacademy.com/AutomationPractice/

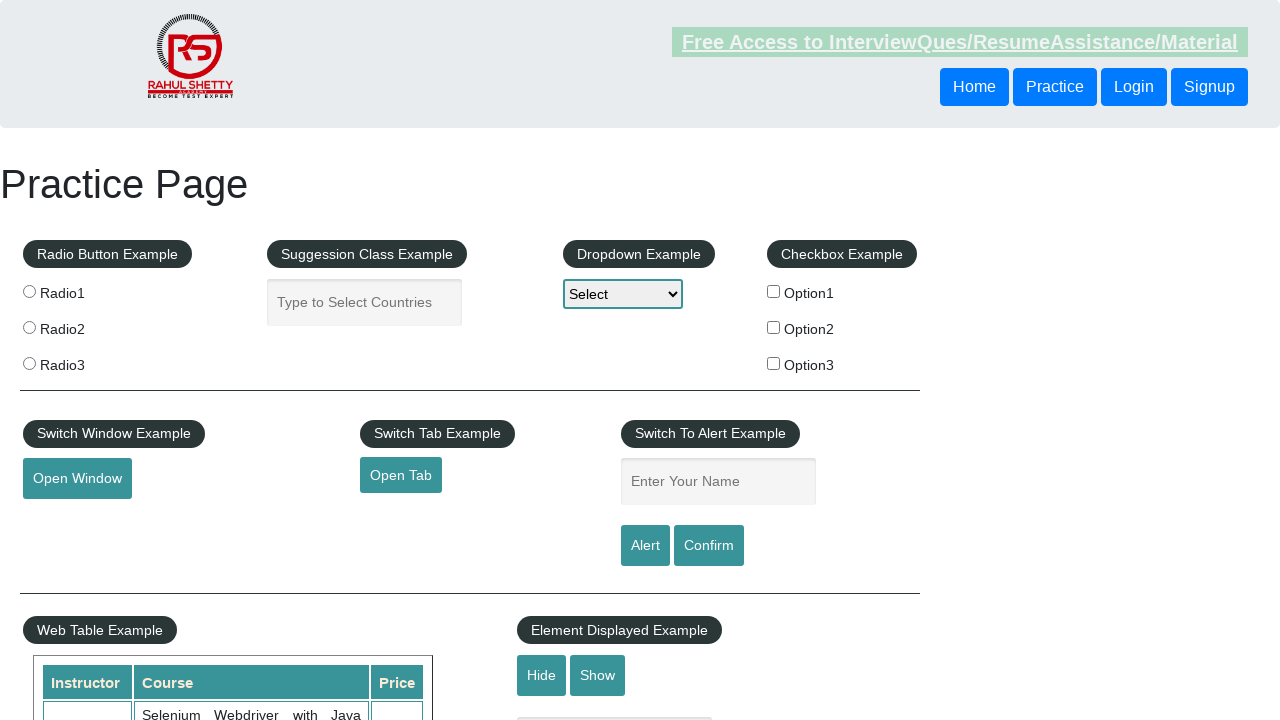

Filled name field with 'yojana' on #name
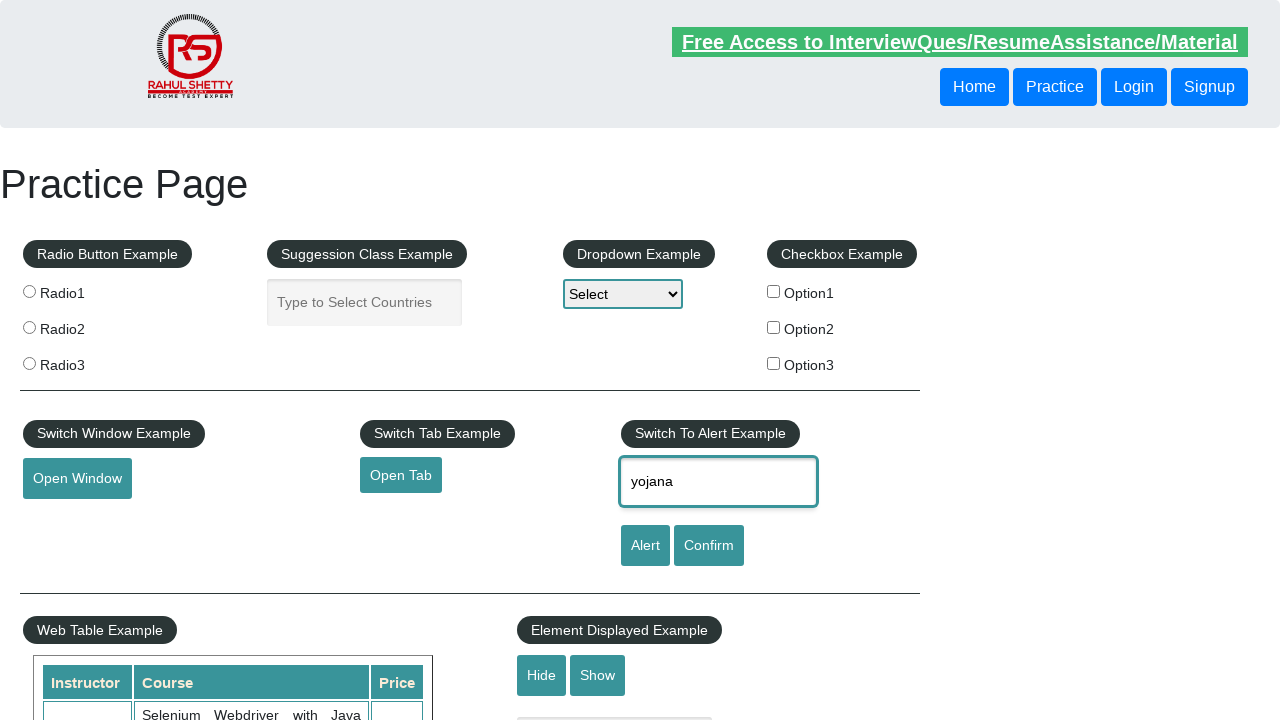

Clicked alert button to trigger alert dialog at (645, 546) on #alertbtn
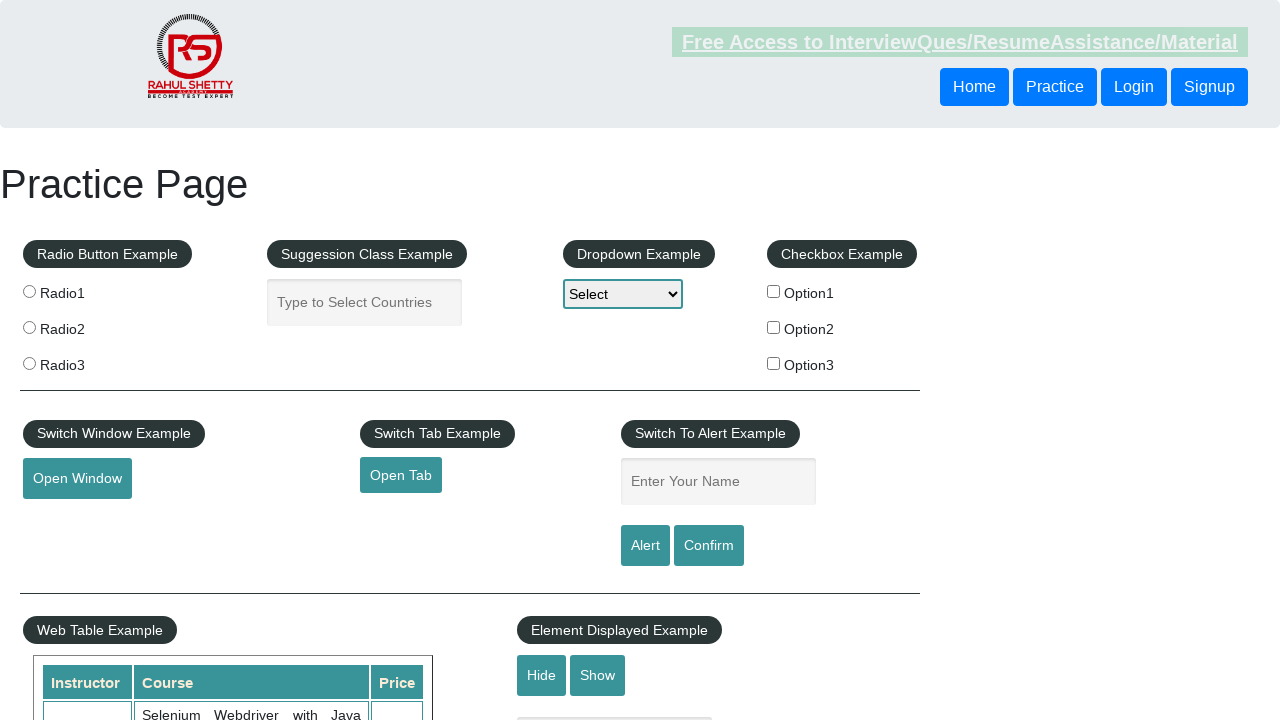

Set up dialog handler to accept alert
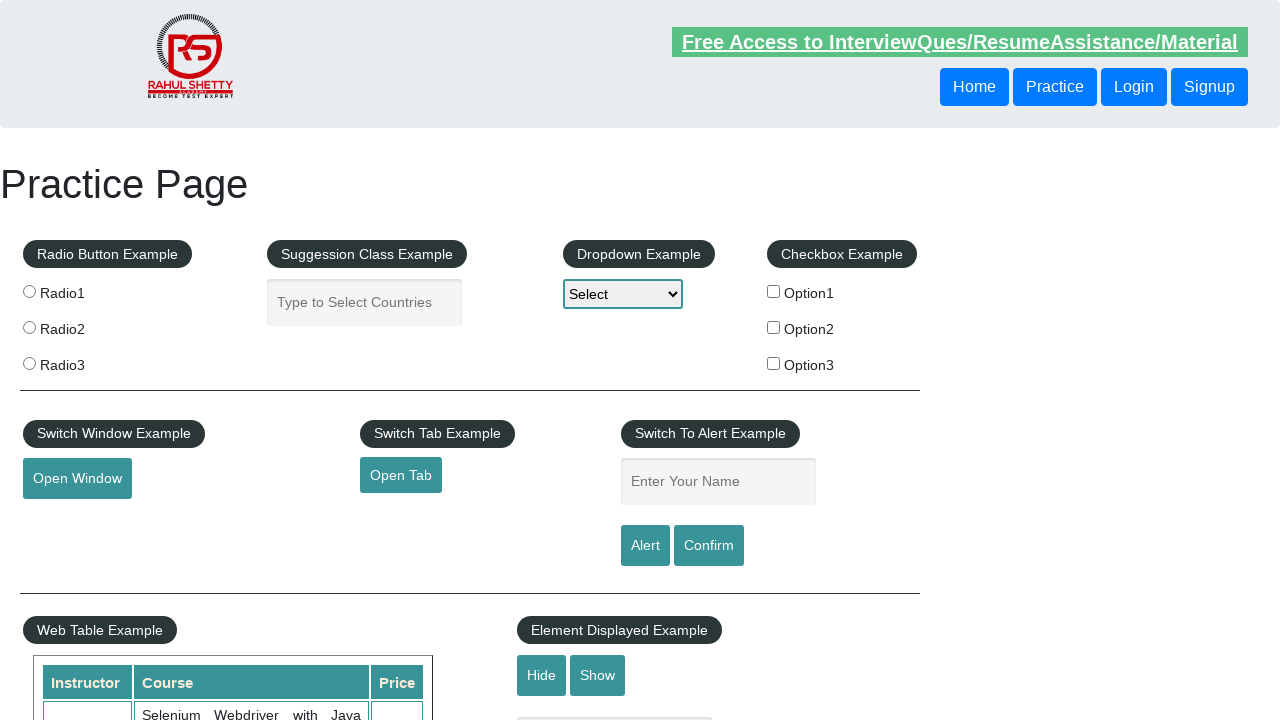

Filled name field with 'yojana' again on #name
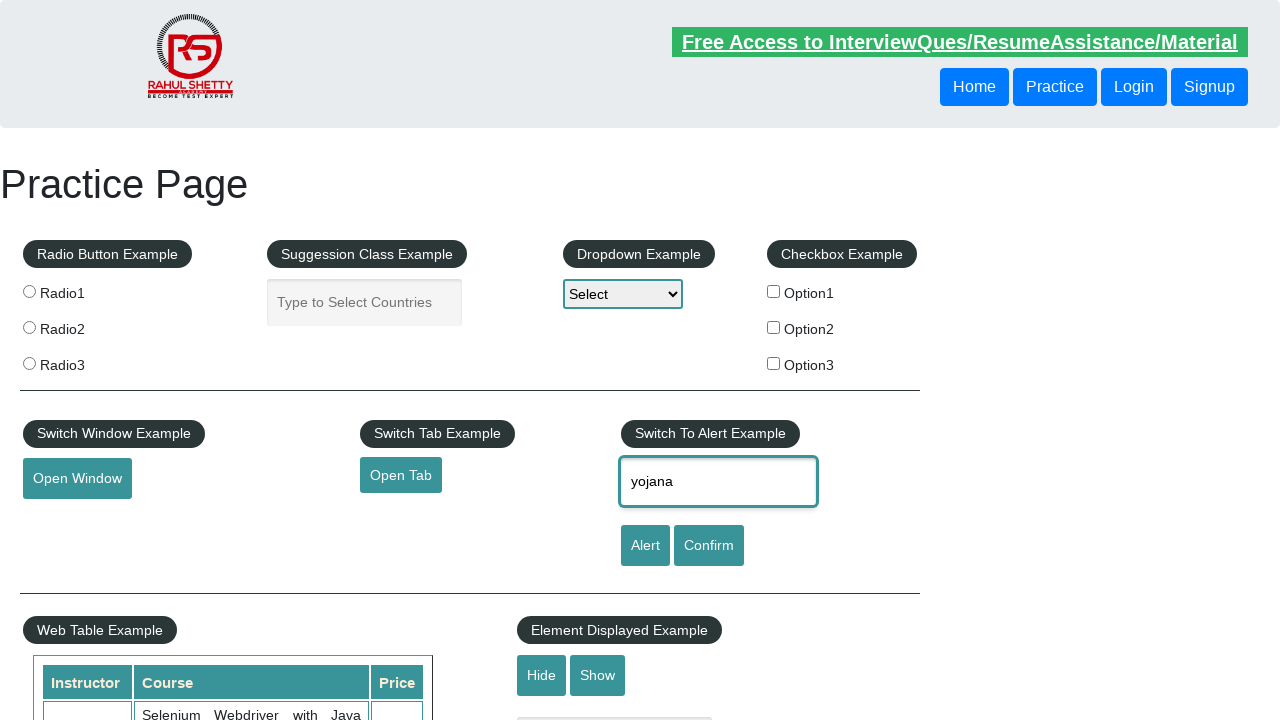

Clicked confirm button to trigger confirm dialog at (709, 546) on #confirmbtn
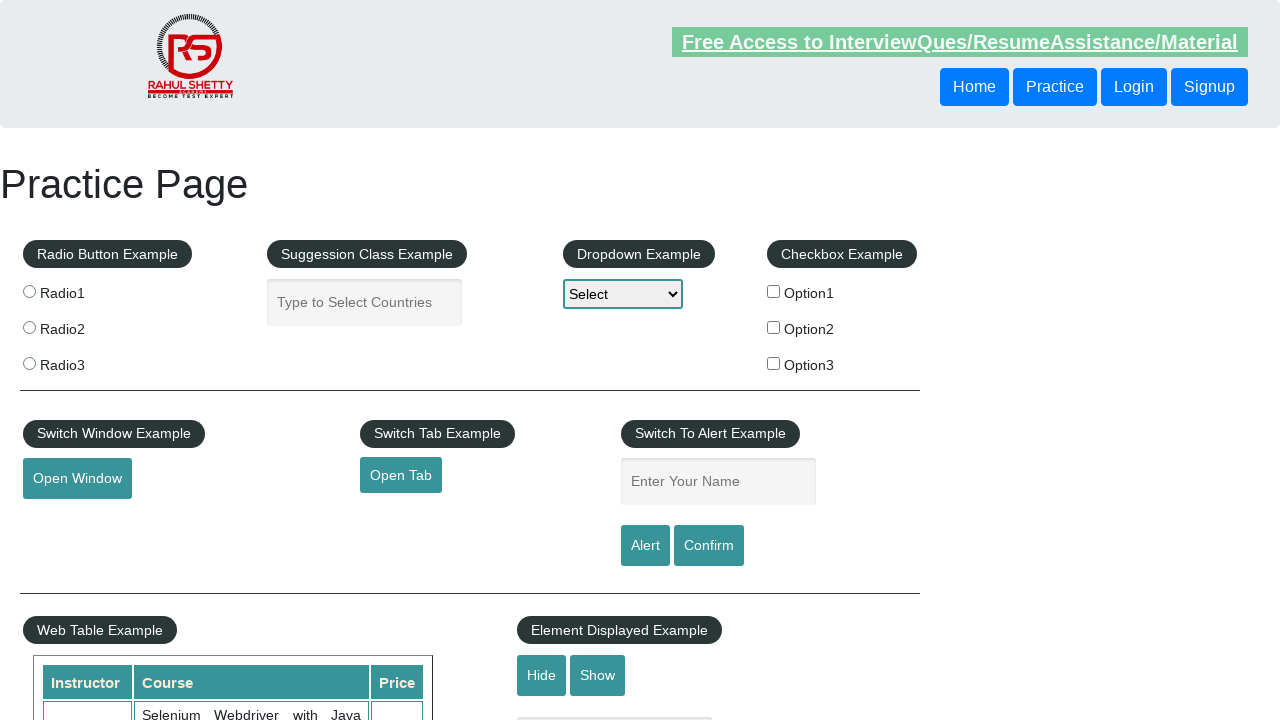

Set up dialog handler to dismiss confirm dialog
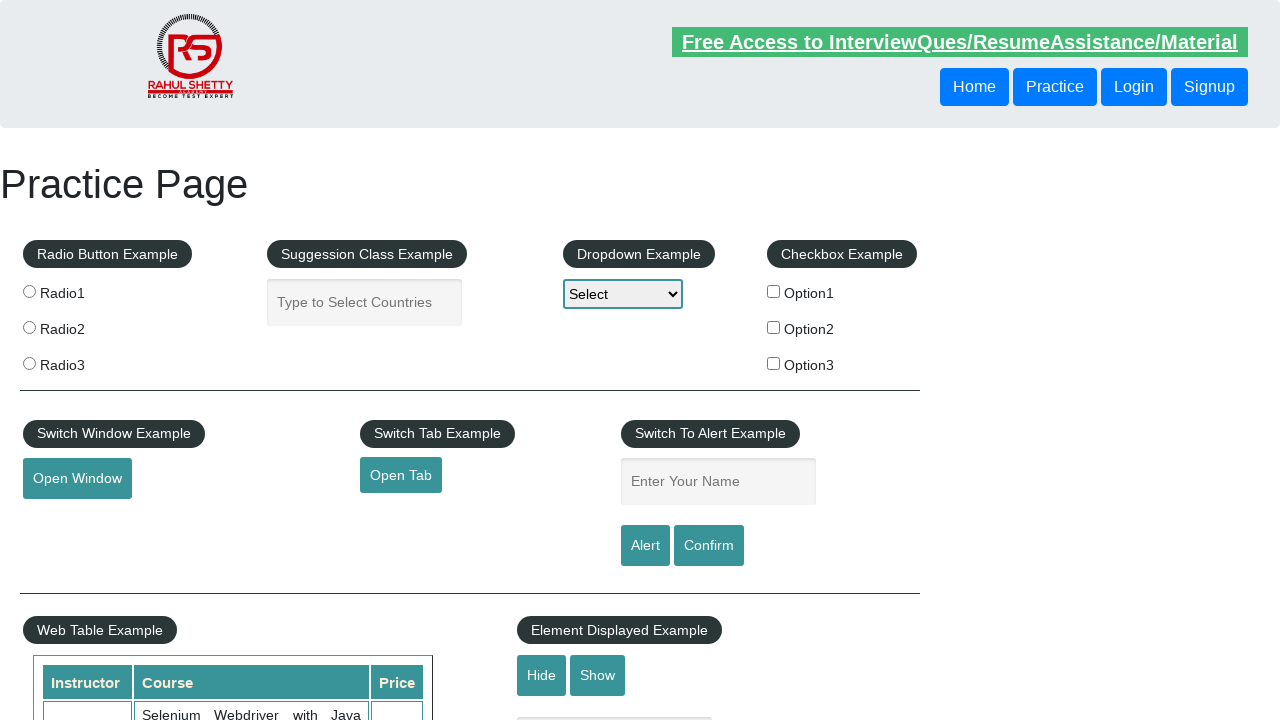

Filled name field with 'yojana' for confirm flow on #name
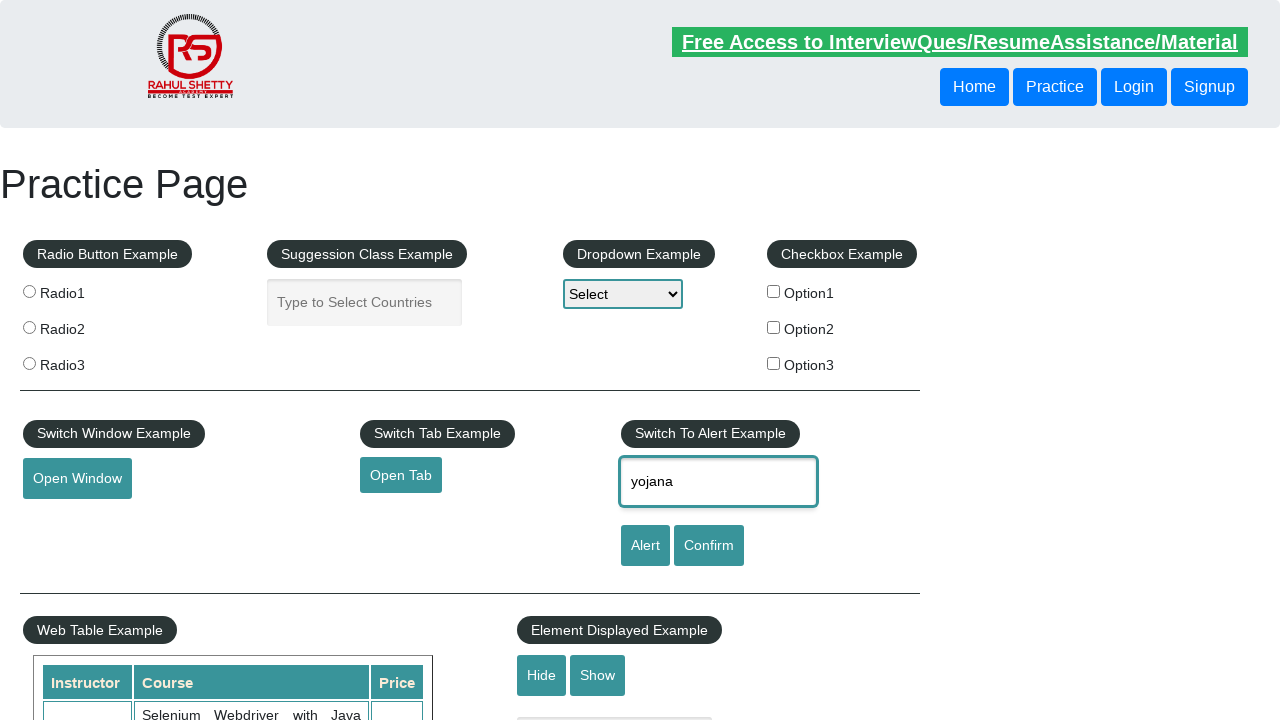

Set up dialog handler to accept and log alert message
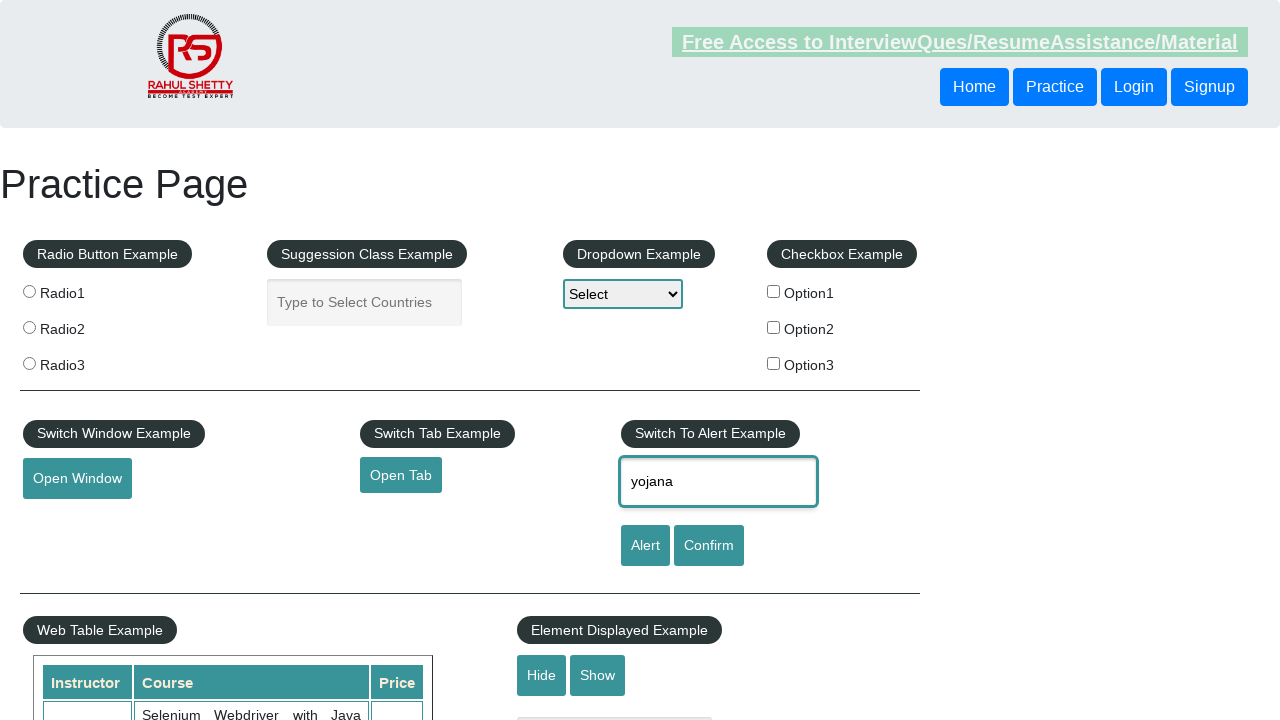

Clicked alert button to trigger alert dialog again at (645, 546) on #alertbtn
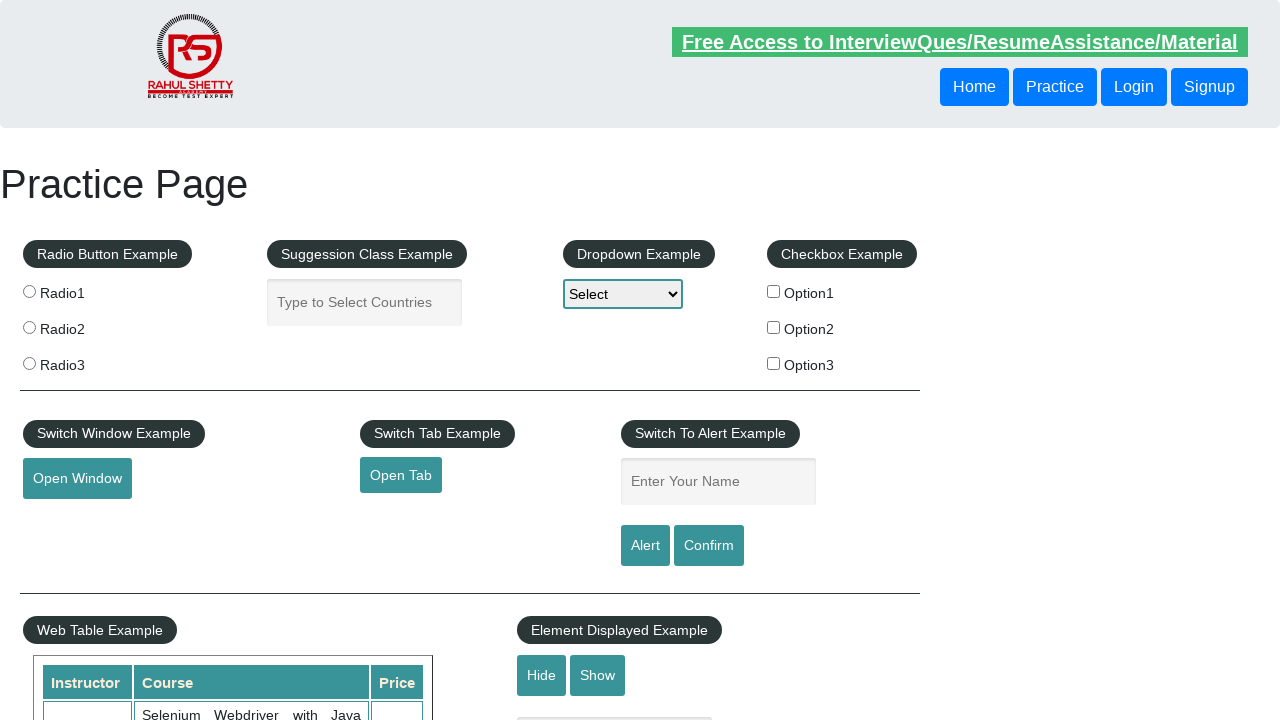

Waited 500ms for alert dialog handling
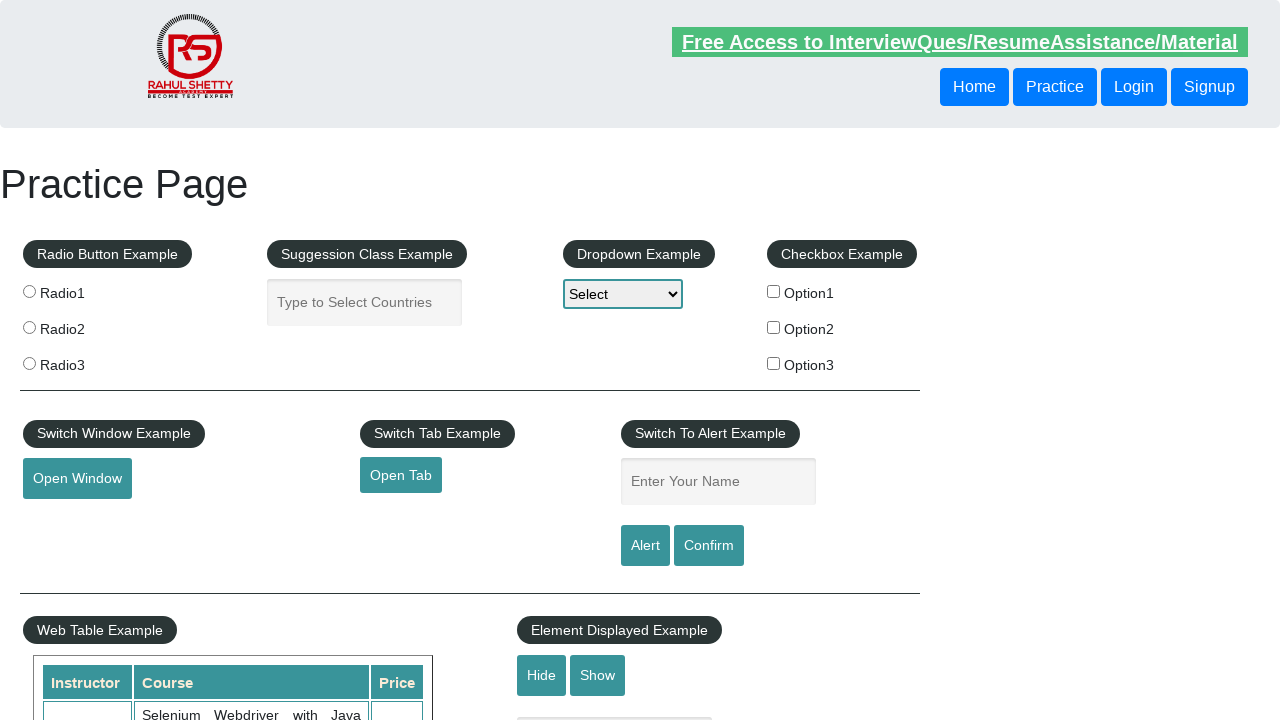

Removed previous dialog handler
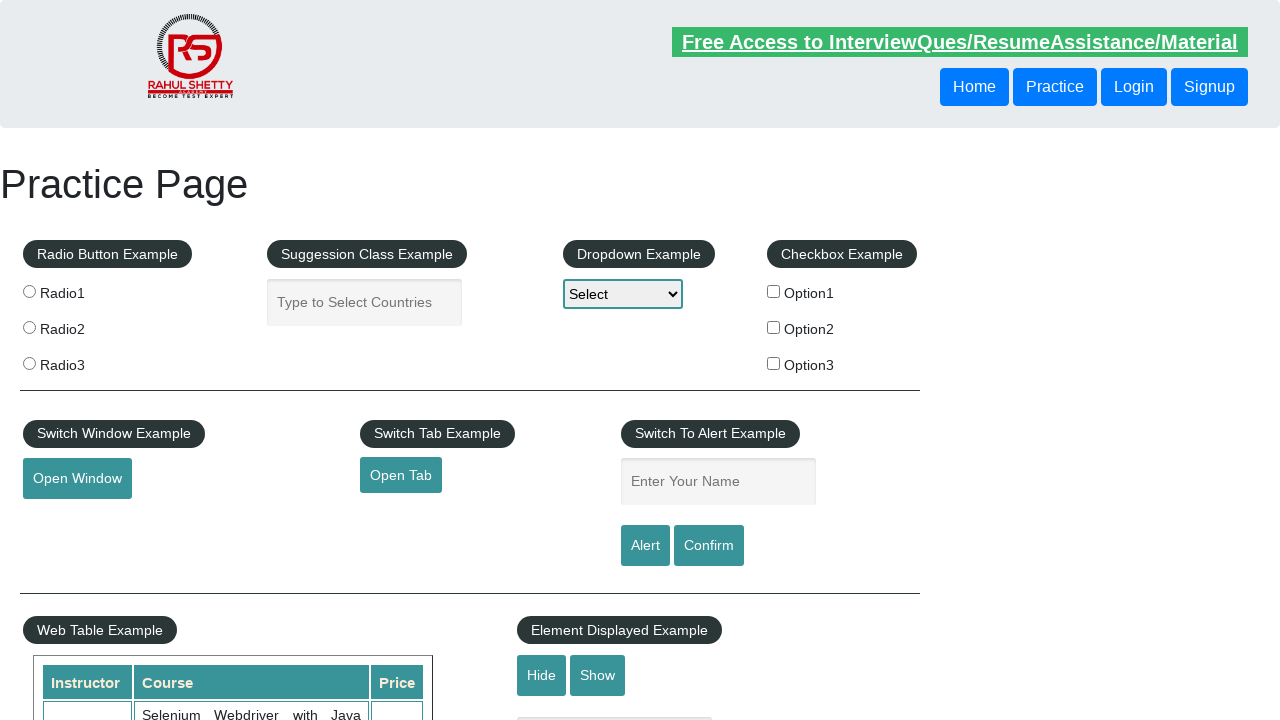

Set up new dialog handler to dismiss confirm dialog
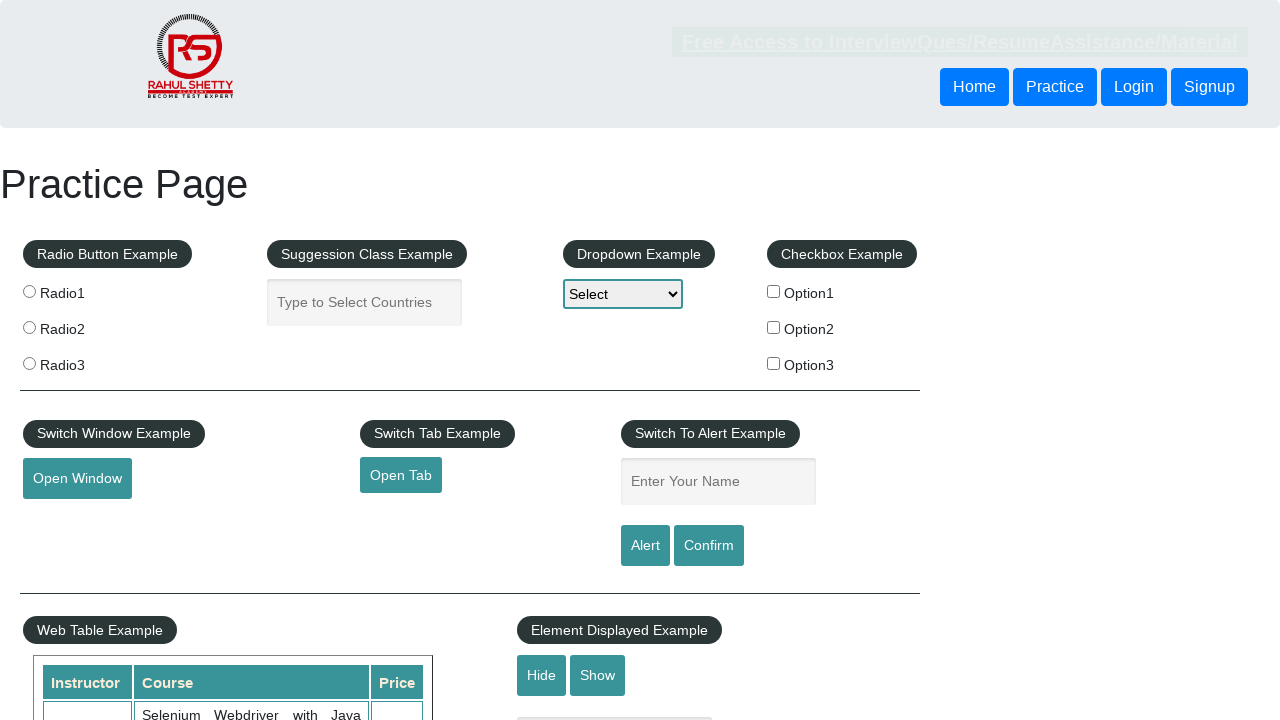

Filled name field with 'yojana' for confirm dialog test on #name
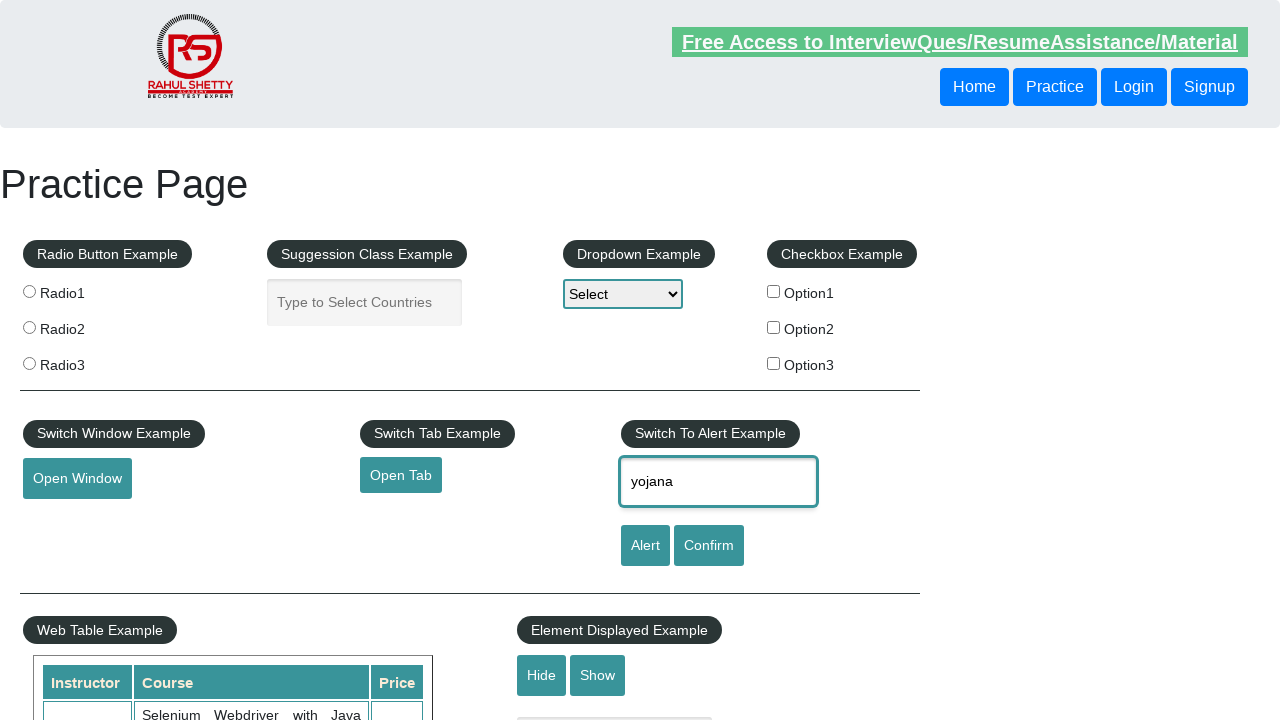

Clicked confirm button to trigger confirm dialog at (709, 546) on #confirmbtn
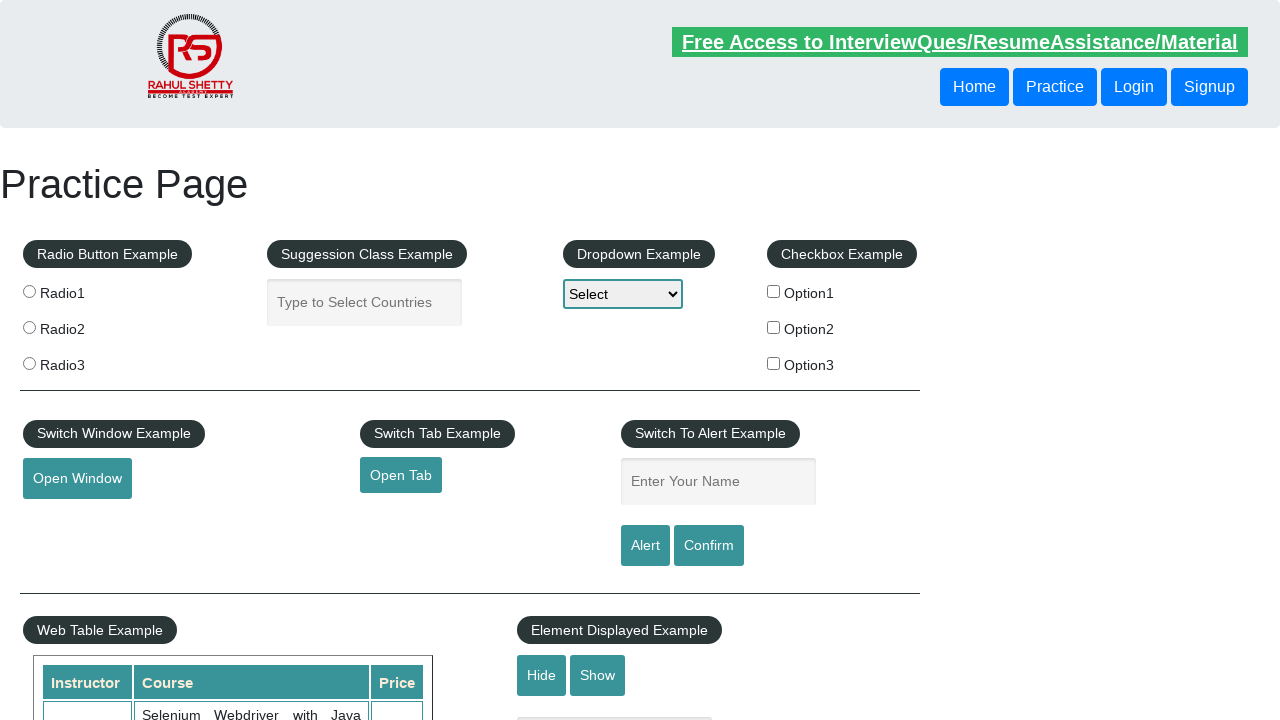

Waited 500ms for confirm dialog handling
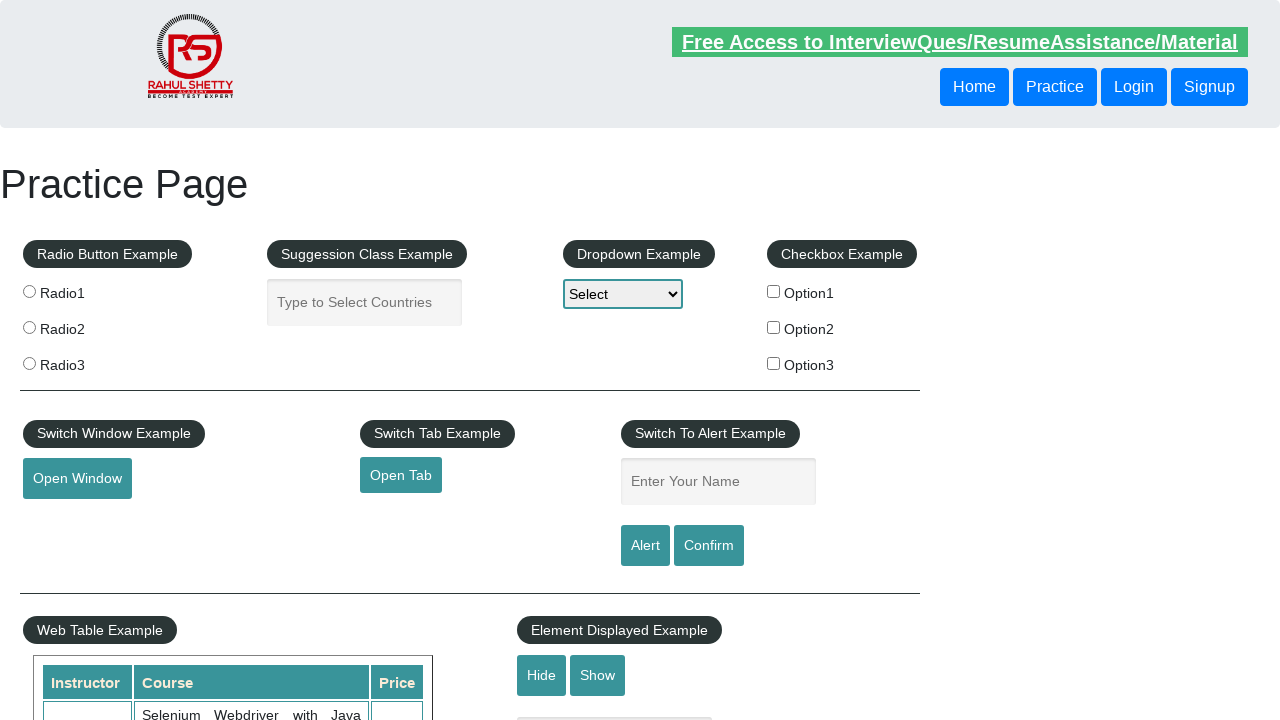

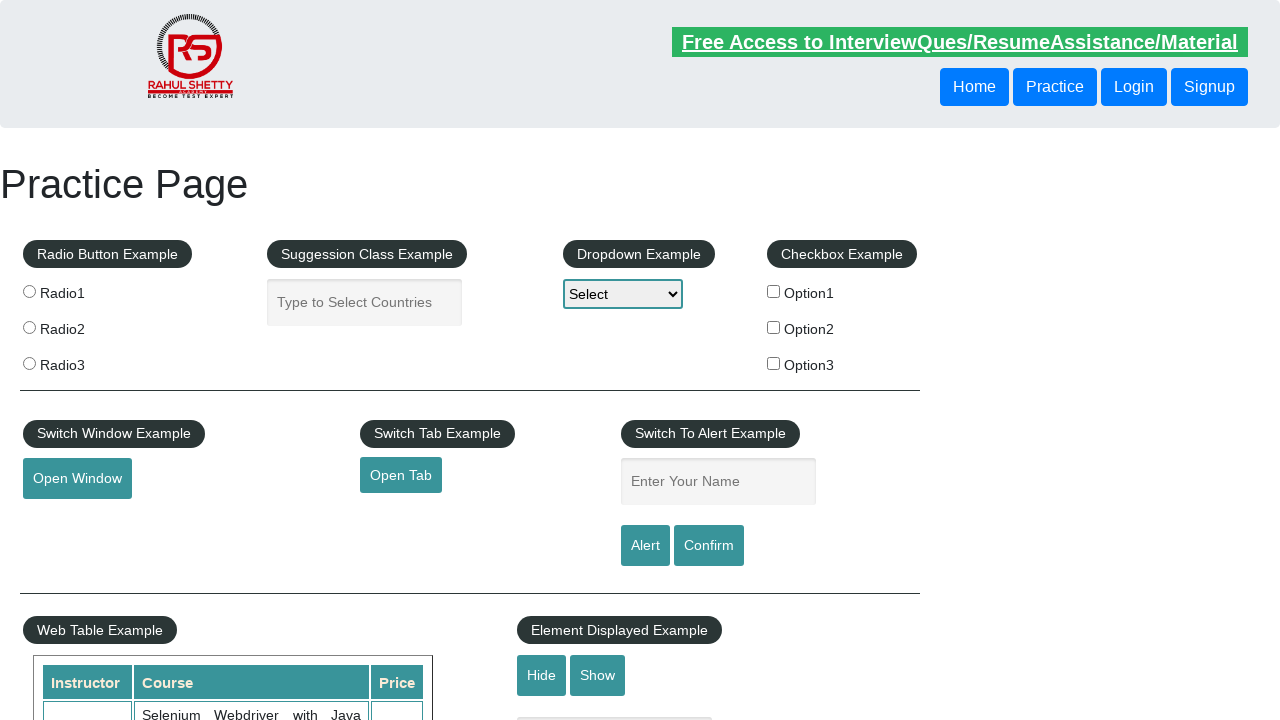